Tests adding elements and verifying count is less than 3

Starting URL: https://the-internet.herokuapp.com/add_remove_elements/

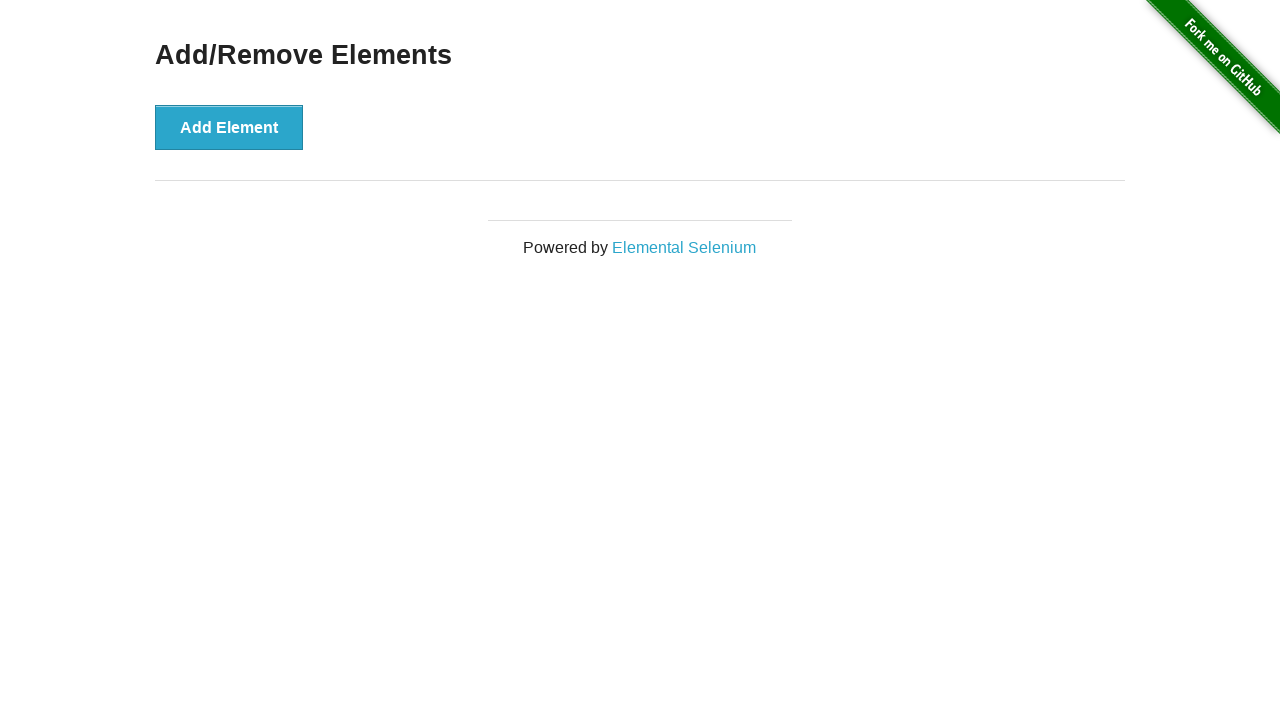

Clicked Add Element button (first click) at (229, 127) on text=Add Element
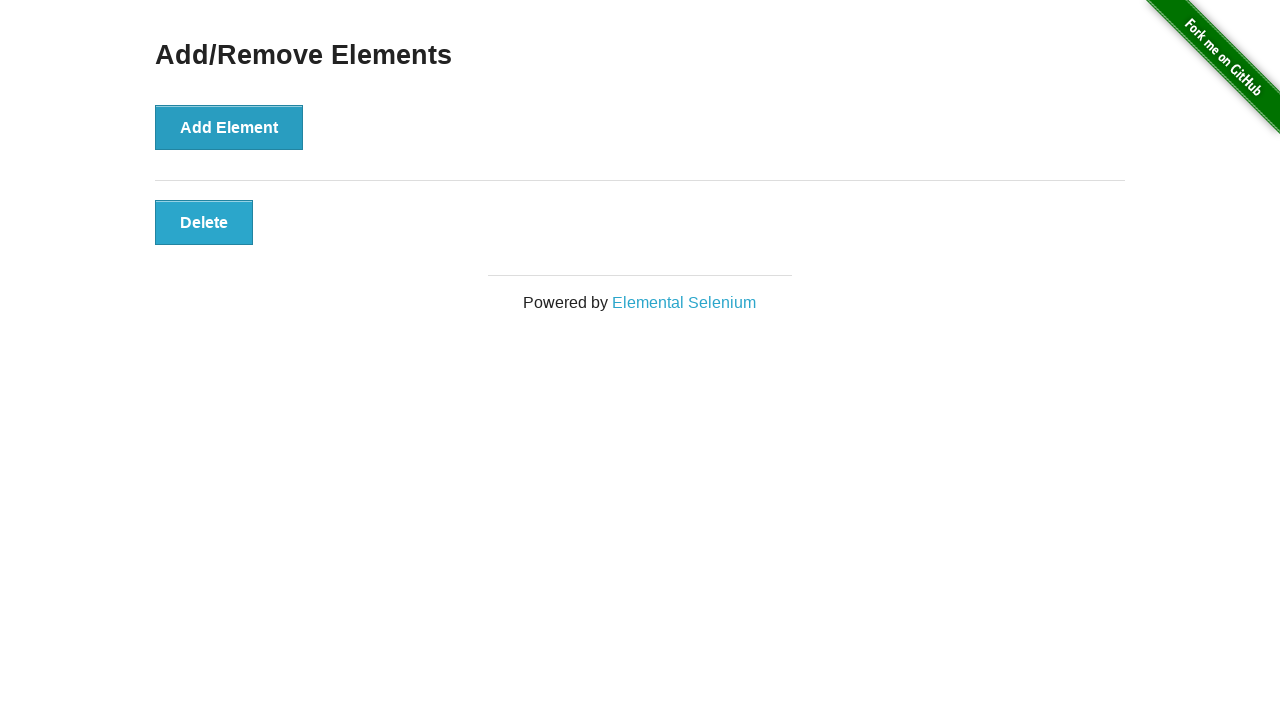

Clicked Add Element button (second click) at (229, 127) on text=Add Element
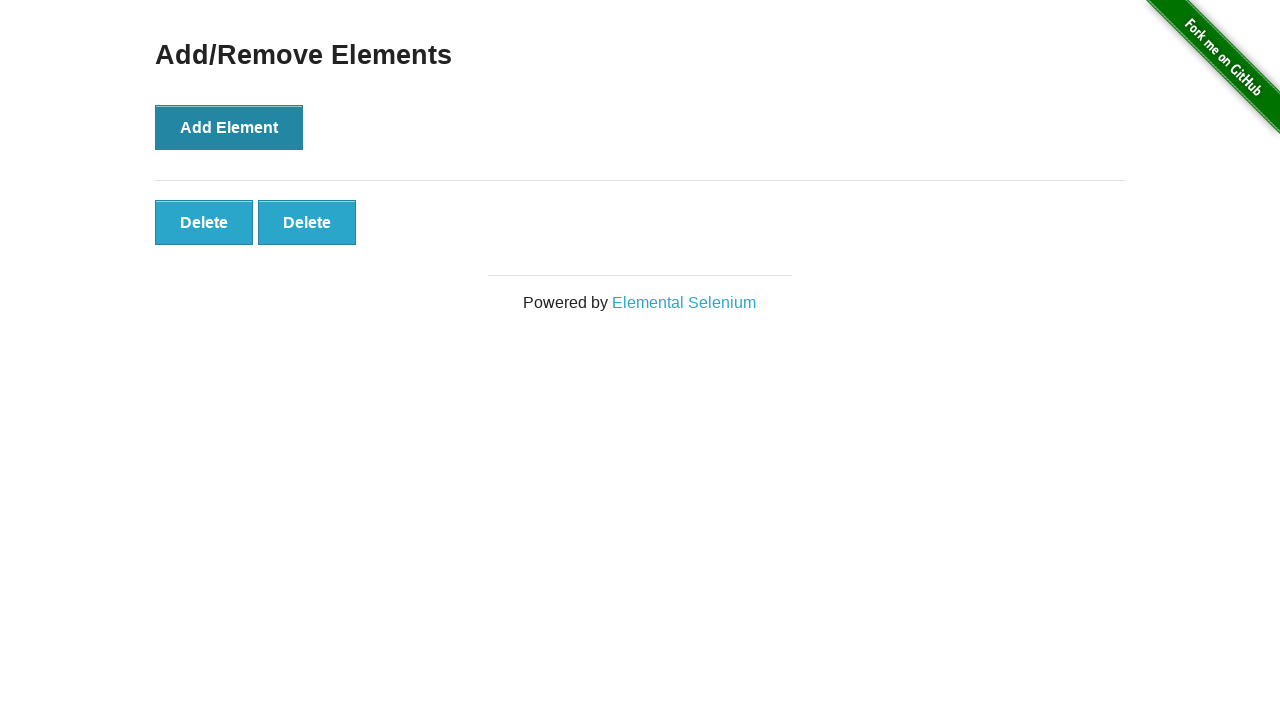

Waited for manually added elements to appear
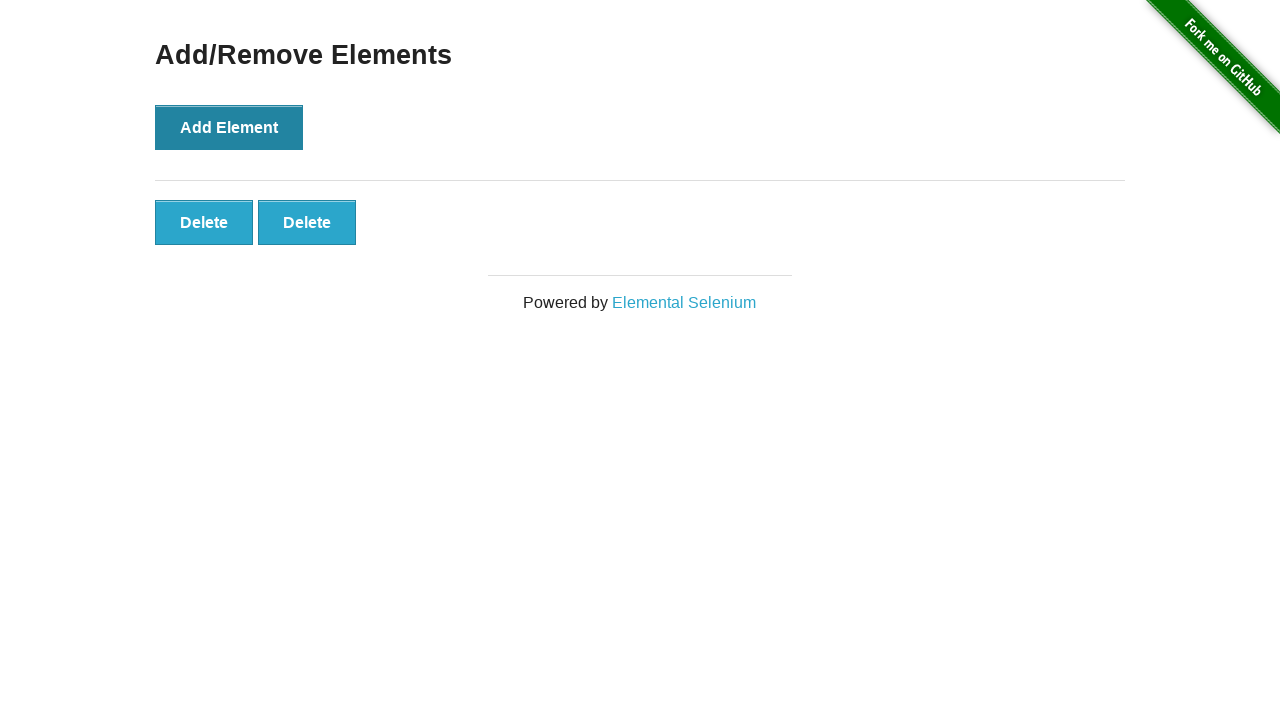

Verified that element count is less than 3
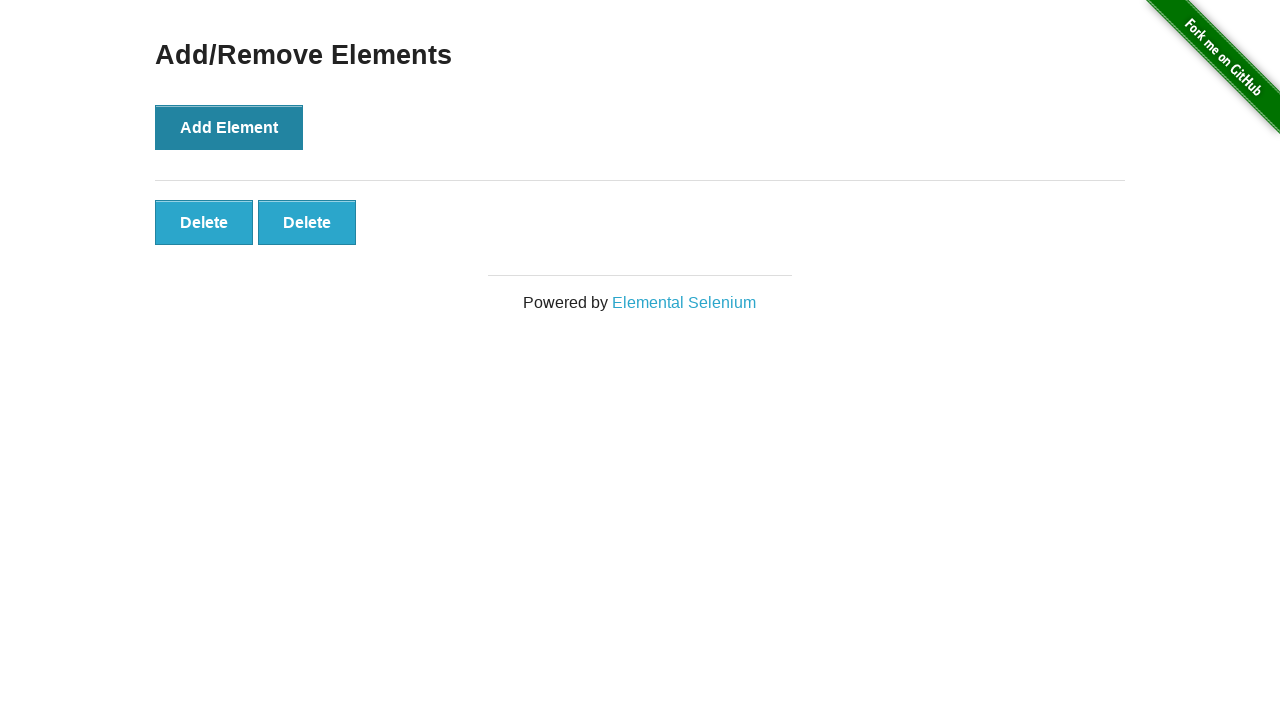

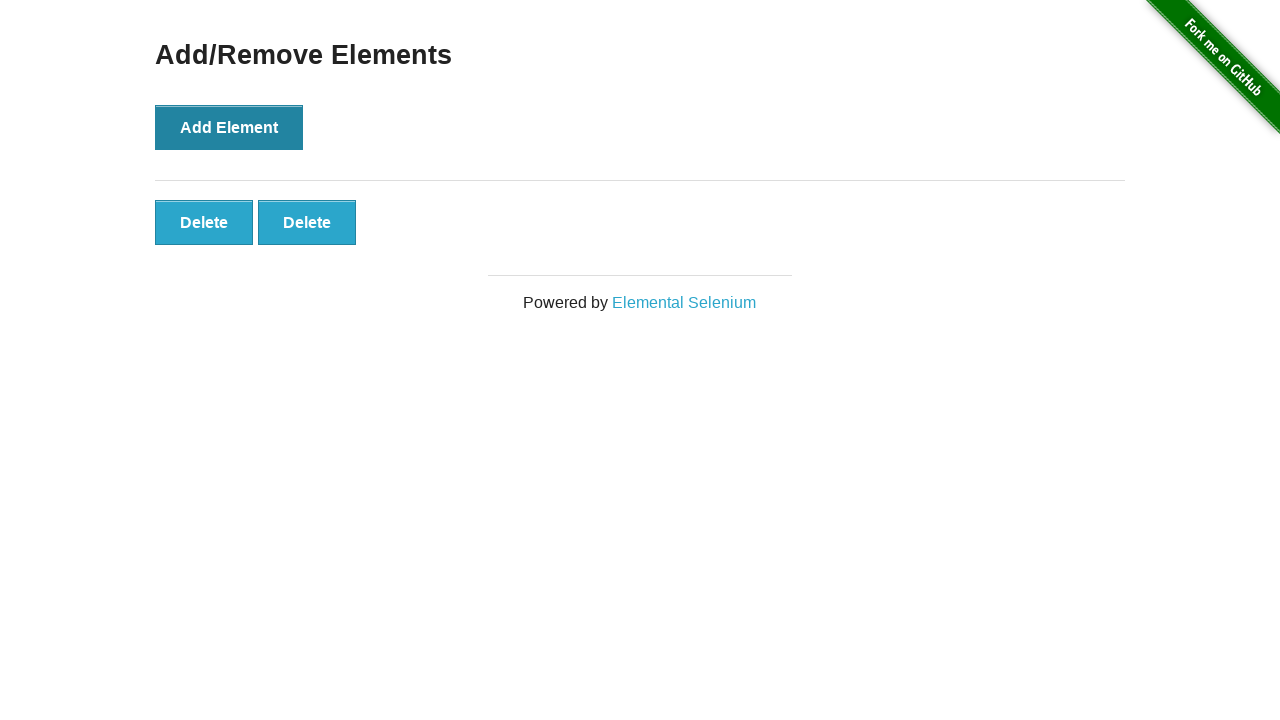